Tests the public legal process consultation system by searching for processes using an OAB (Brazilian Bar Association) number, selecting a state, and navigating through the search results to view individual process details.

Starting URL: https://pje-consulta-publica.tjmg.jus.br/

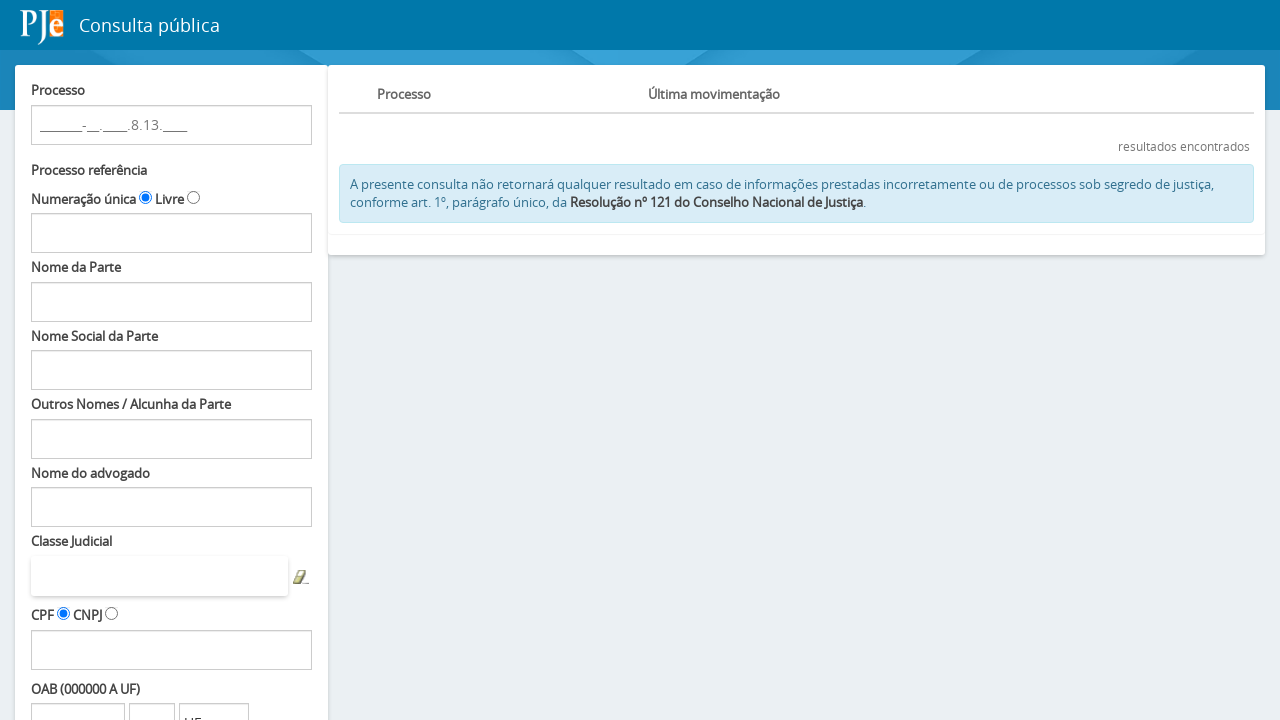

OAB number input field loaded
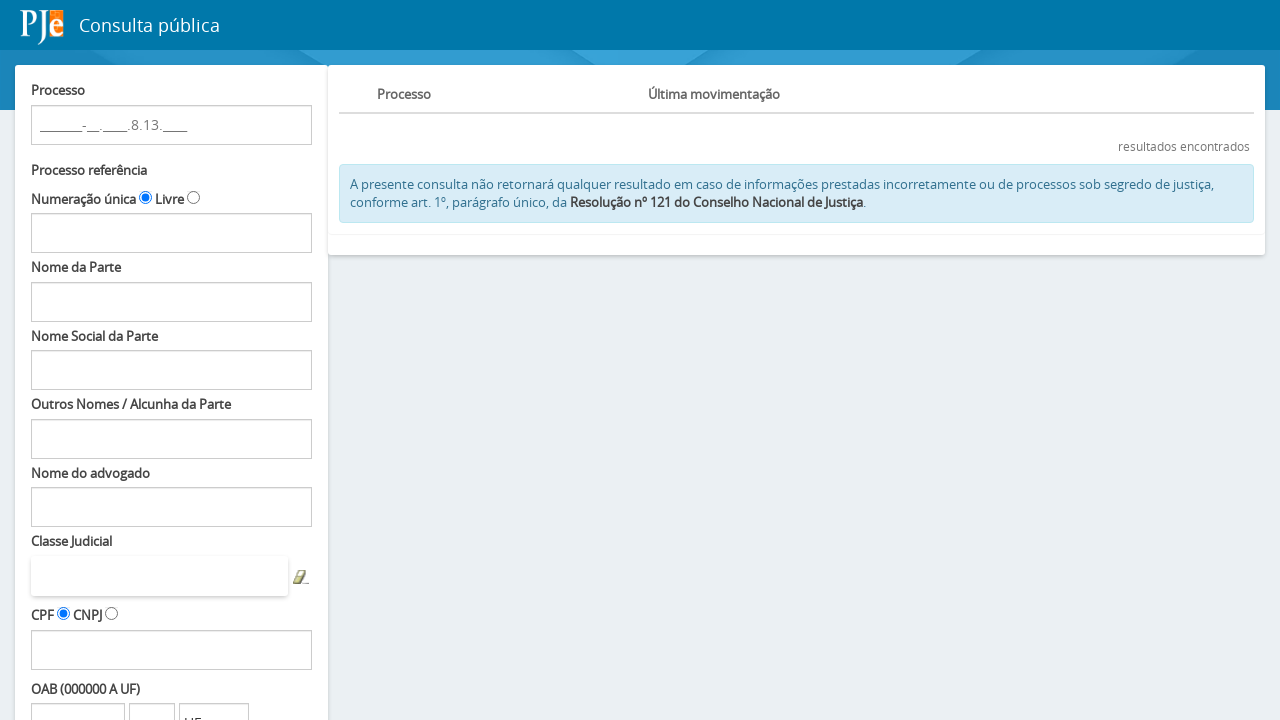

Filled OAB number field with '133864' on input#fPP\:Decoration\:numeroOAB
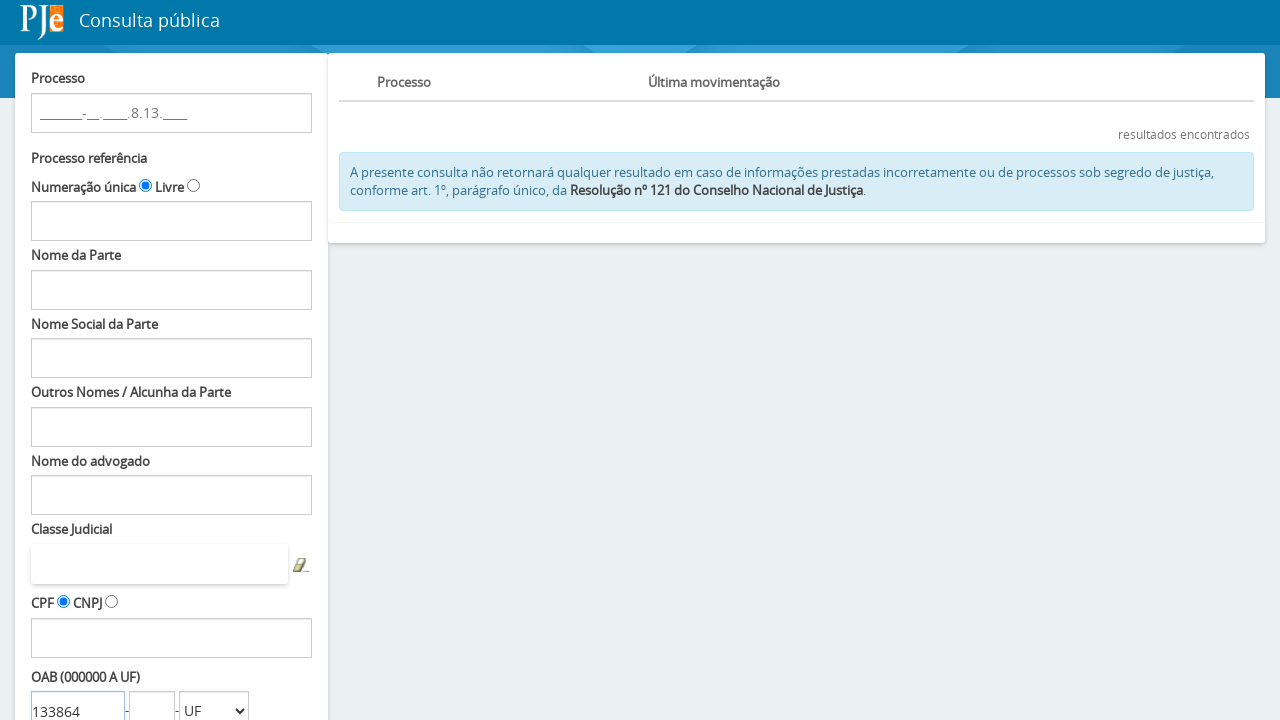

Selected state 'SP' from dropdown on select#fPP\:Decoration\:estadoComboOAB
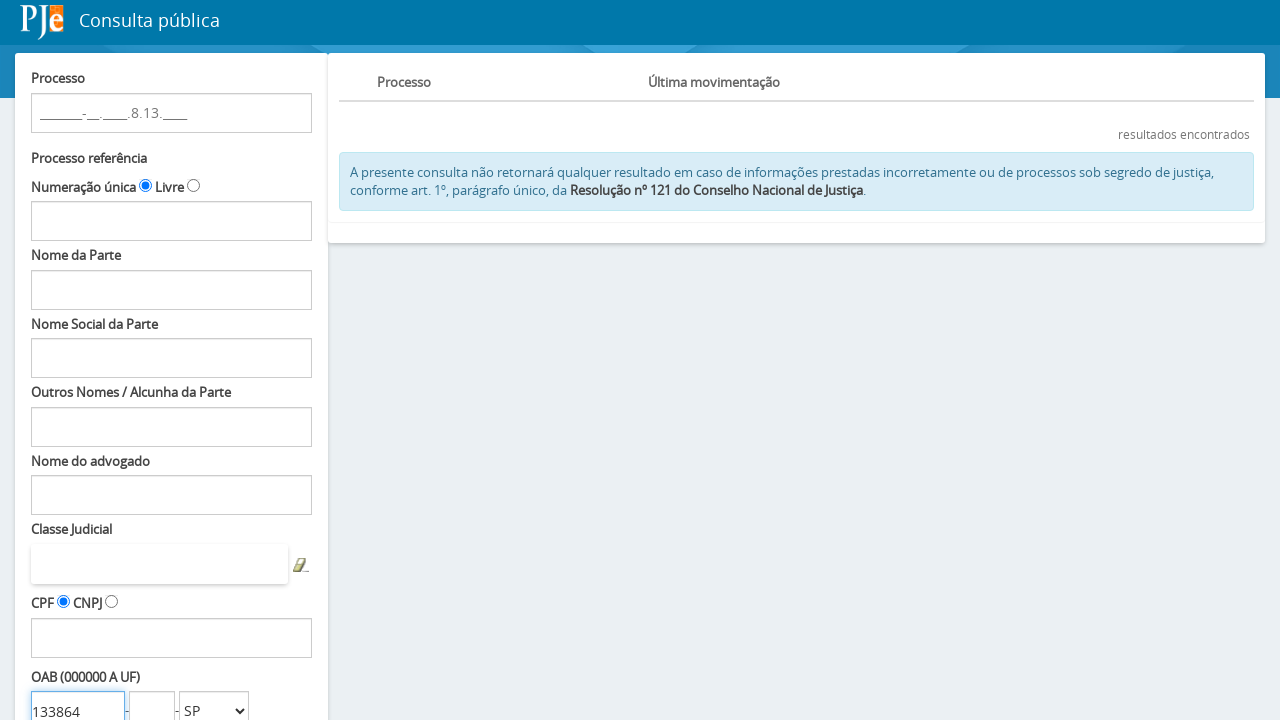

Clicked search button to find processes at (83, 590) on input#fPP\:searchProcessos
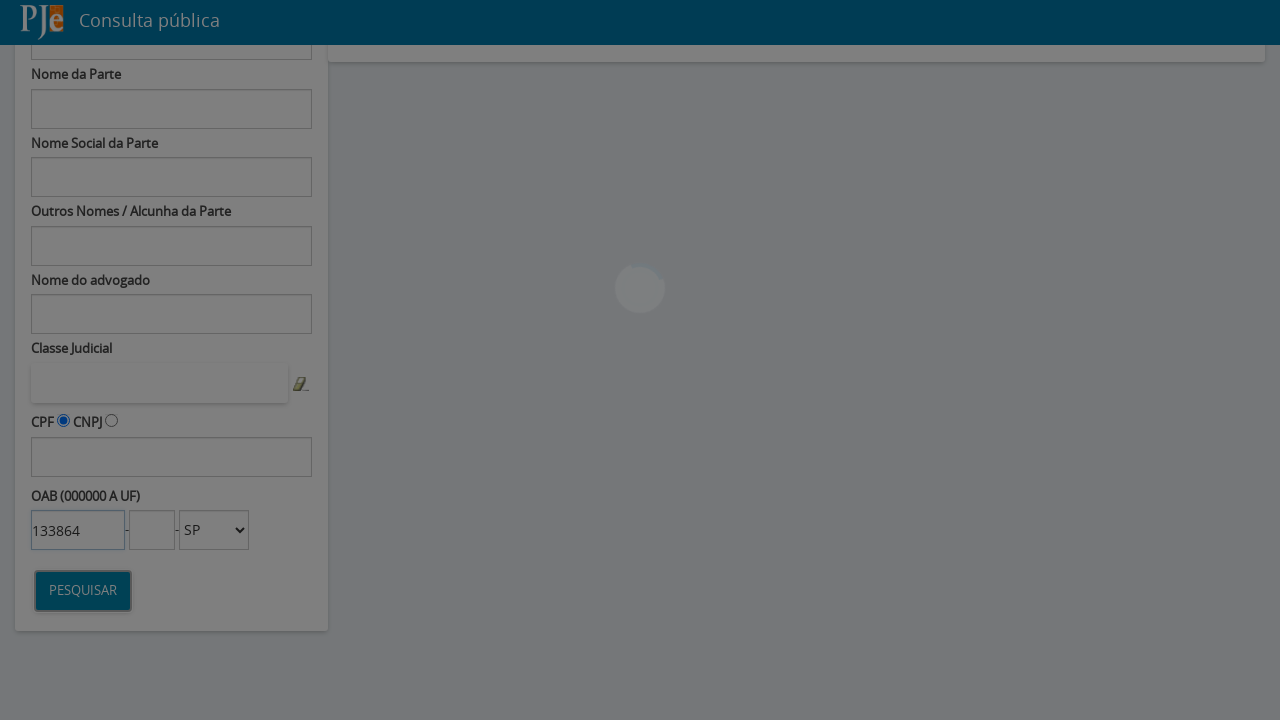

Search results loaded
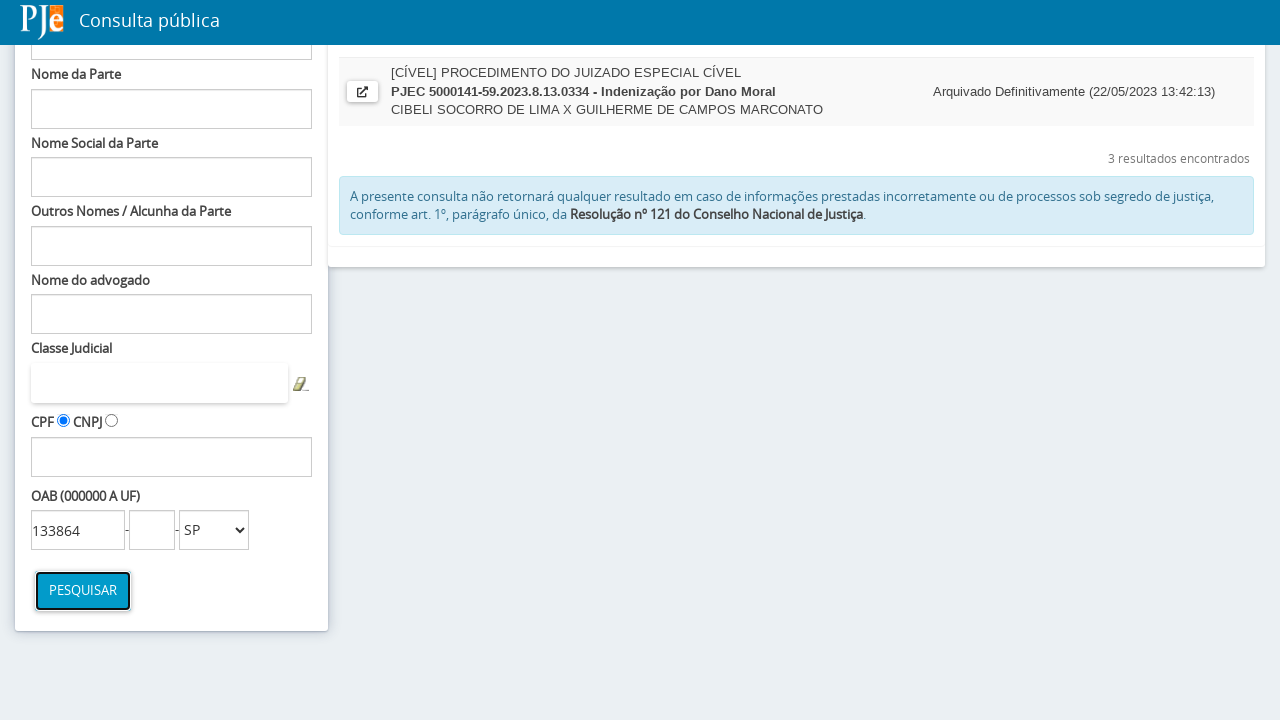

Clicked on the first process result at (658, 142) on b.btn-block >> nth=0
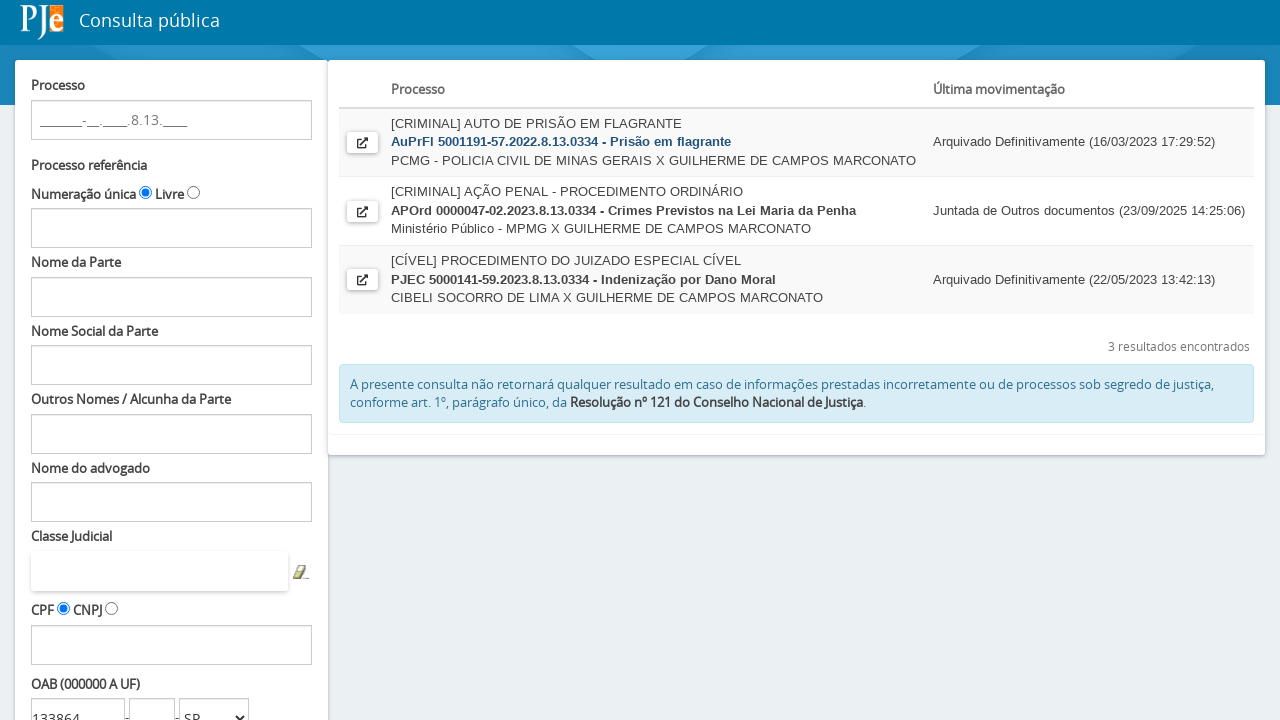

Waited for new page/tab to open
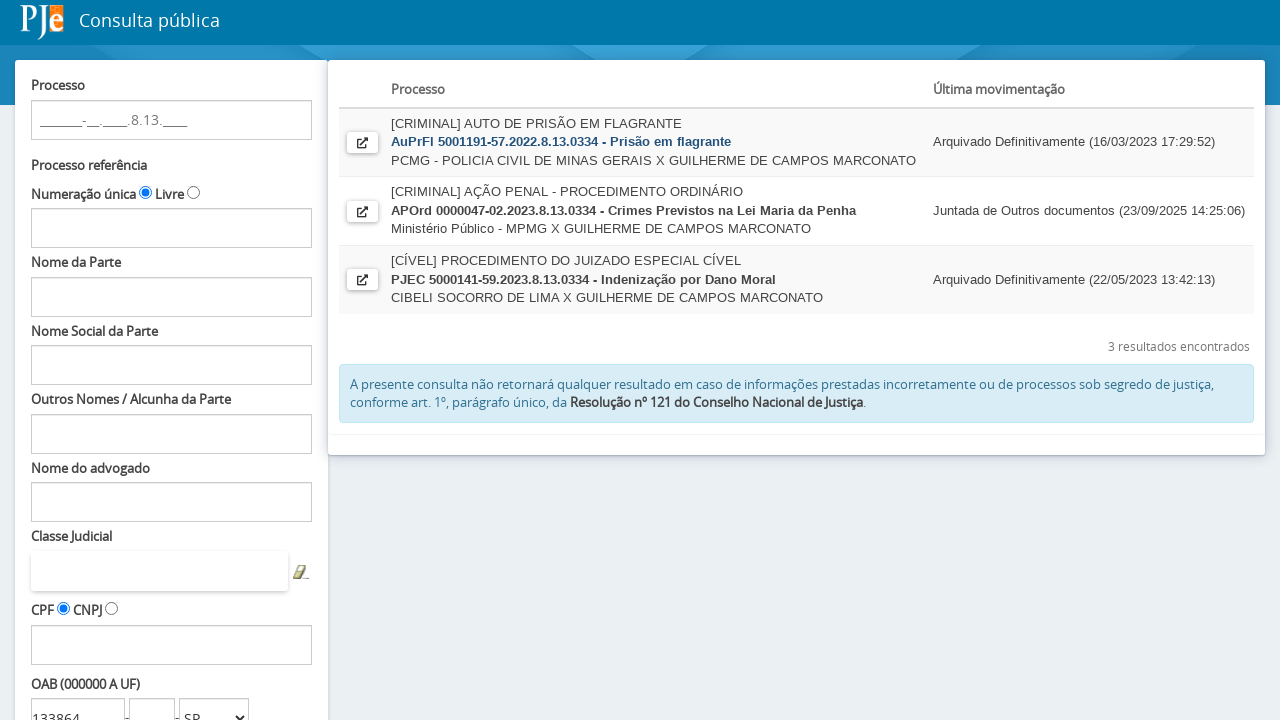

Switched to newly opened process details page
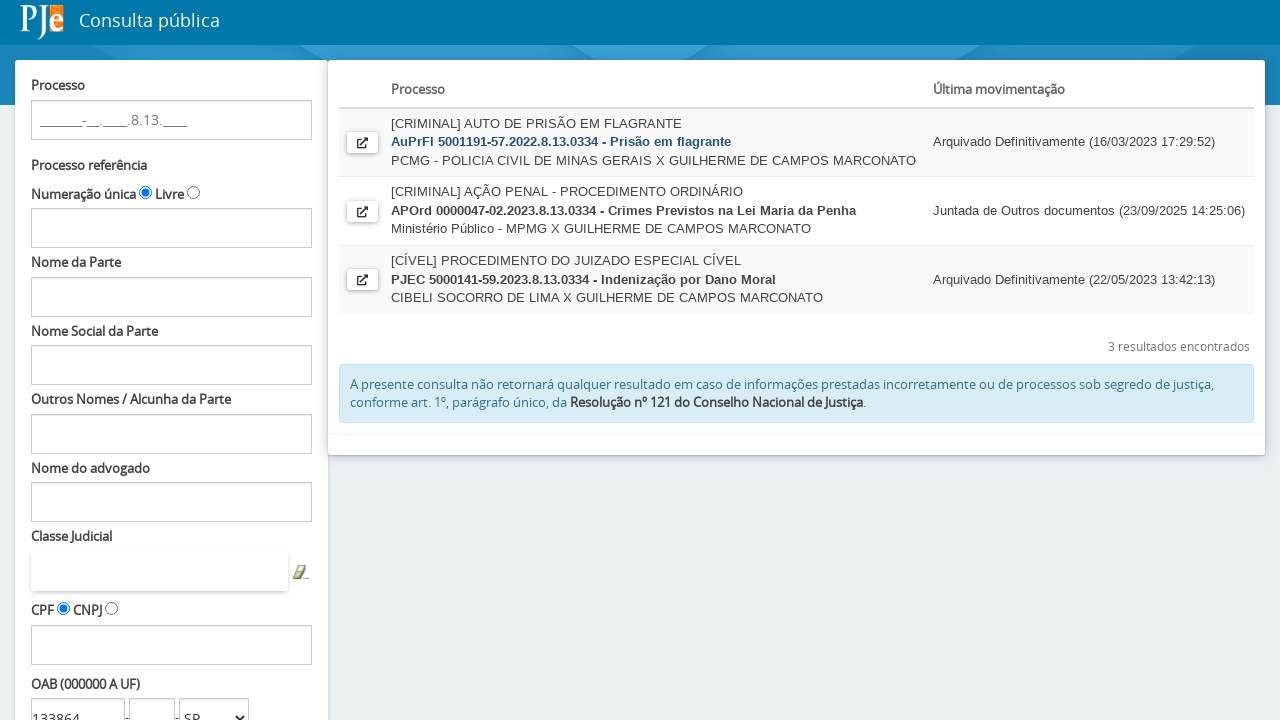

Process details content loaded
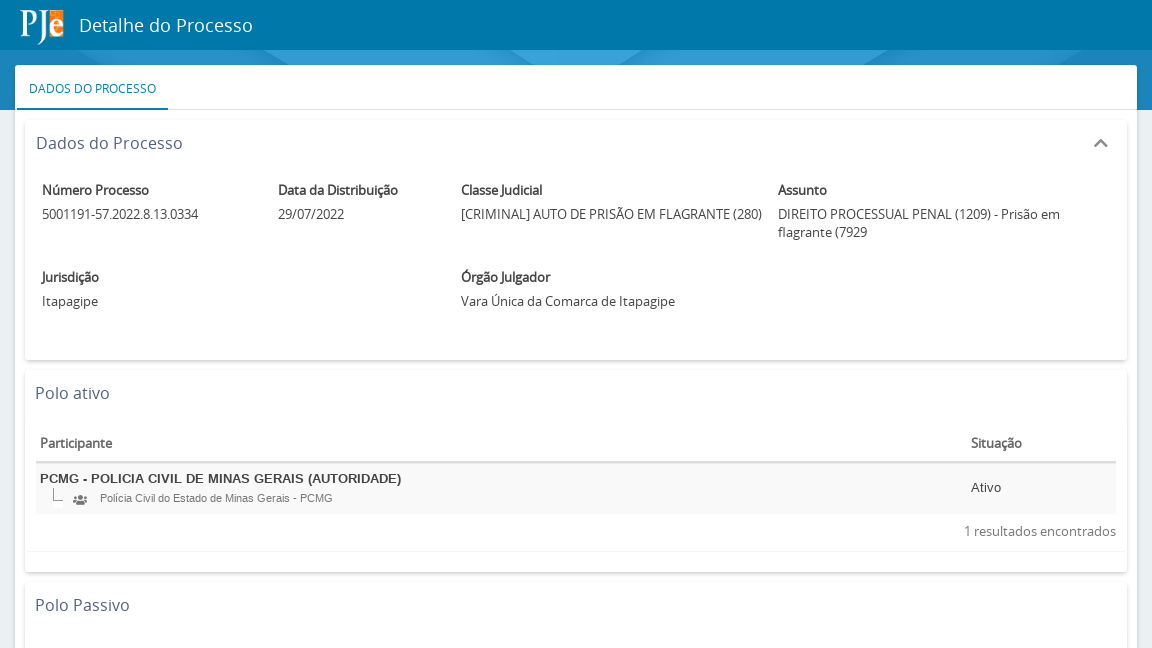

Closed process details page and returned to search results
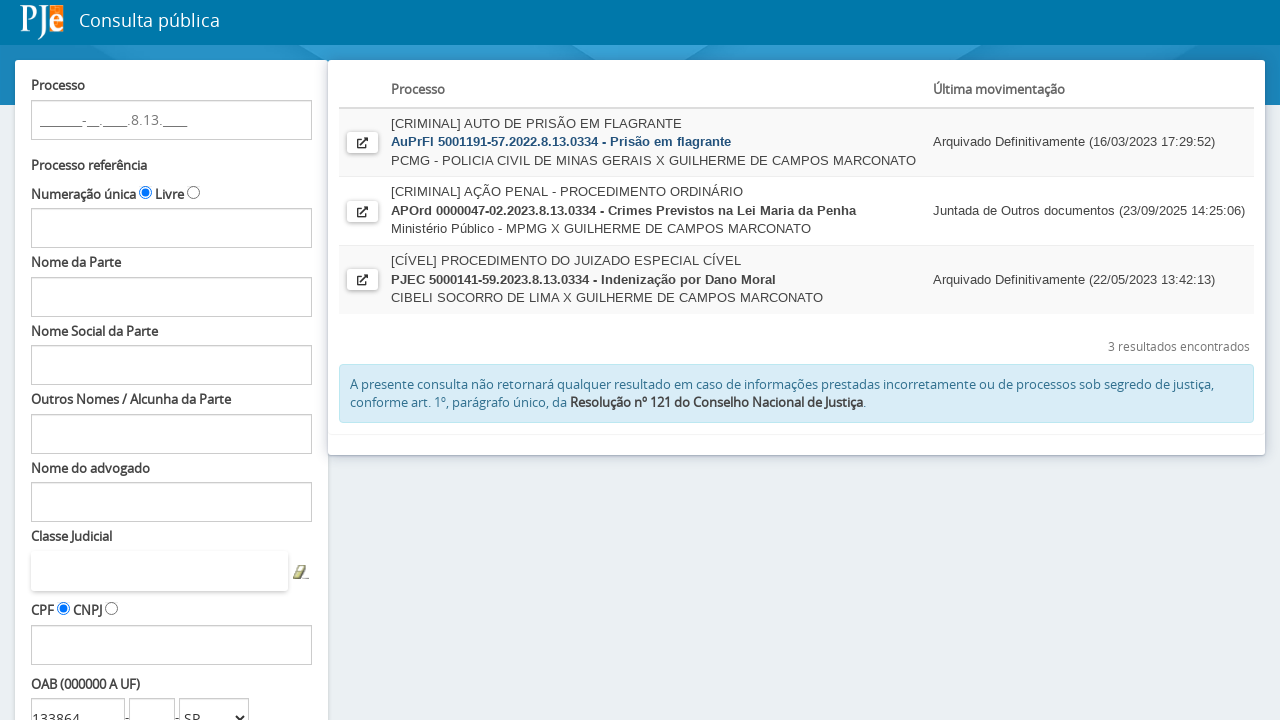

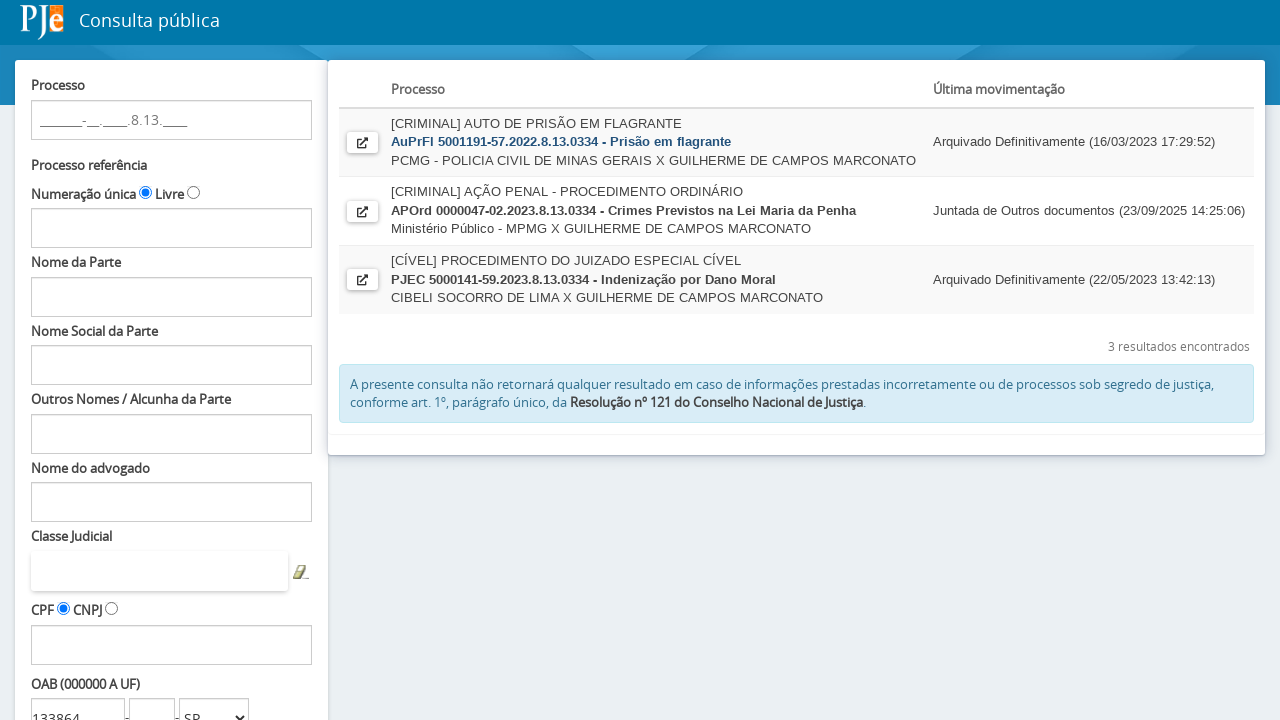